Tests that the ZIP code field accepts 5 digits and navigates to the registration page with the Register button visible

Starting URL: https://www.sharelane.com/cgi-bin/register.py

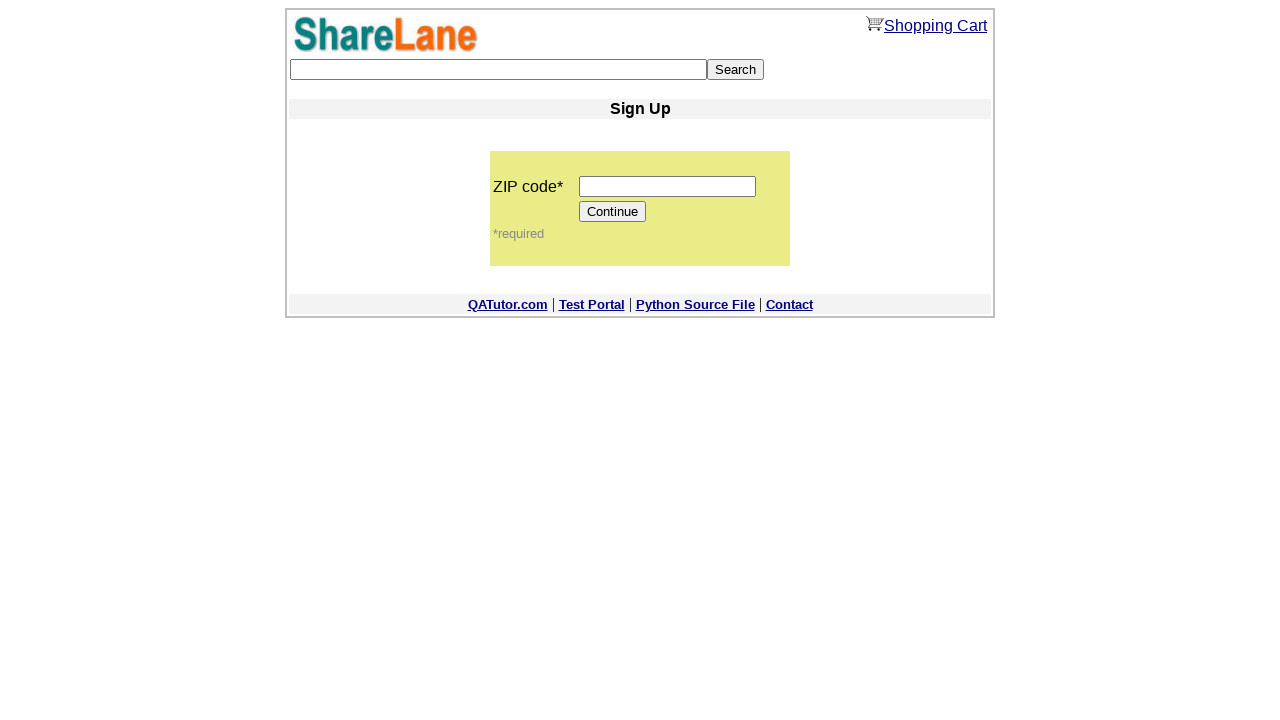

Filled ZIP code field with '12345' on input[name='zip_code']
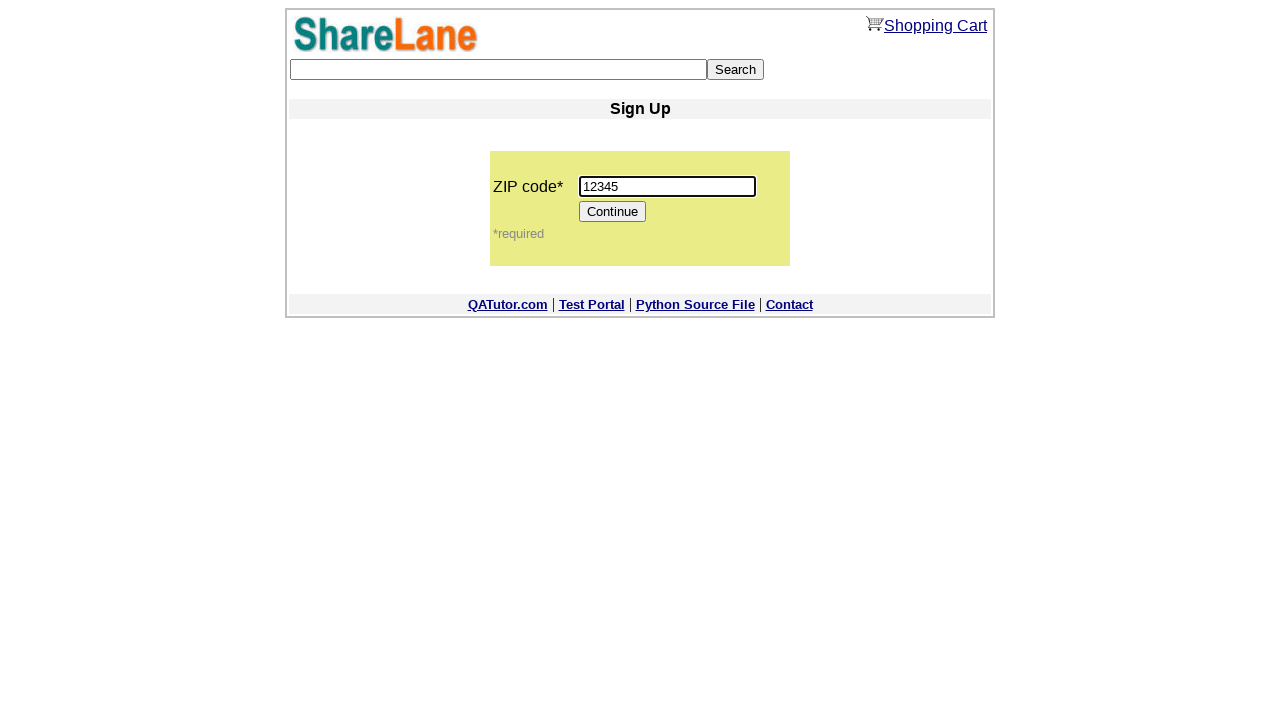

Clicked Continue button at (613, 212) on input[value='Continue']
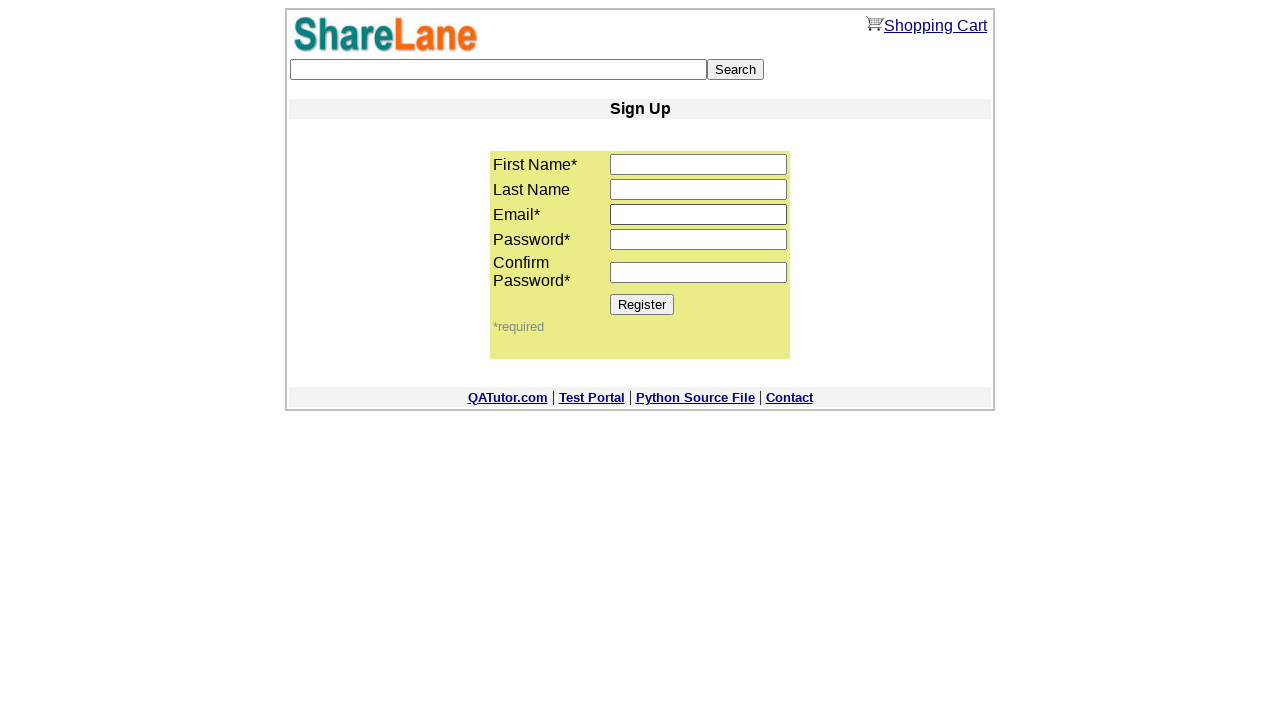

Register button is visible on registration page
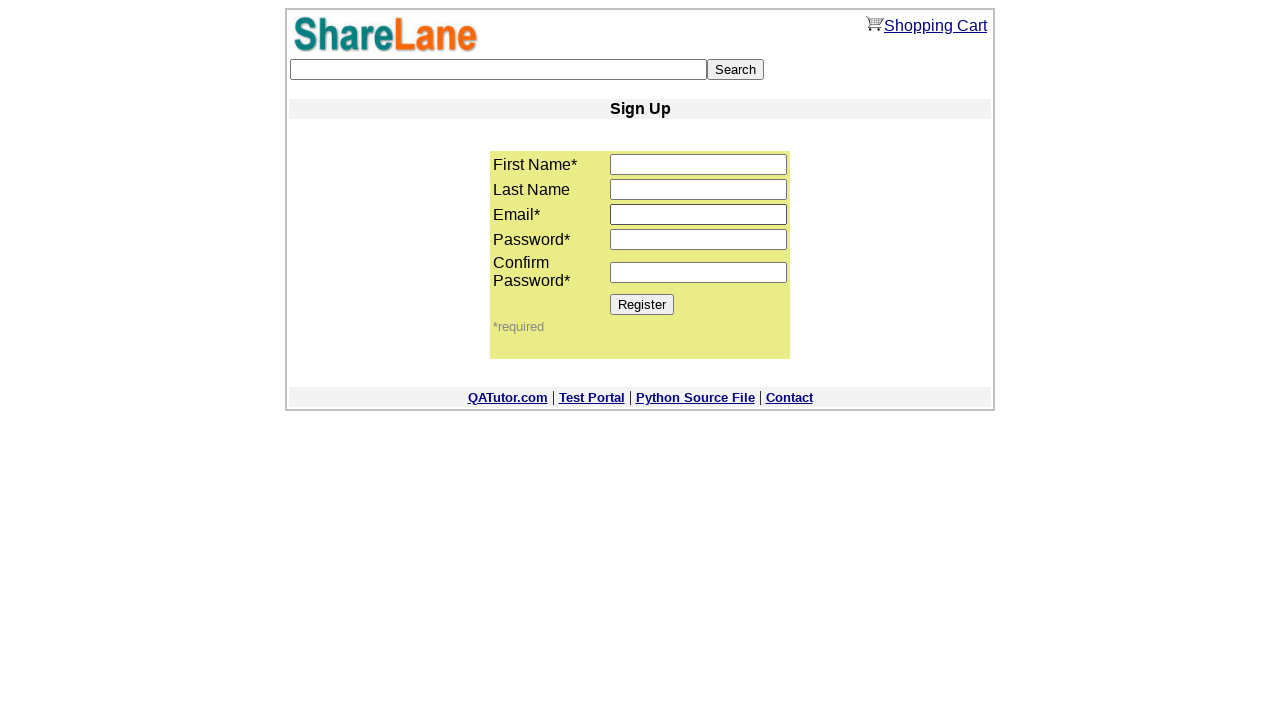

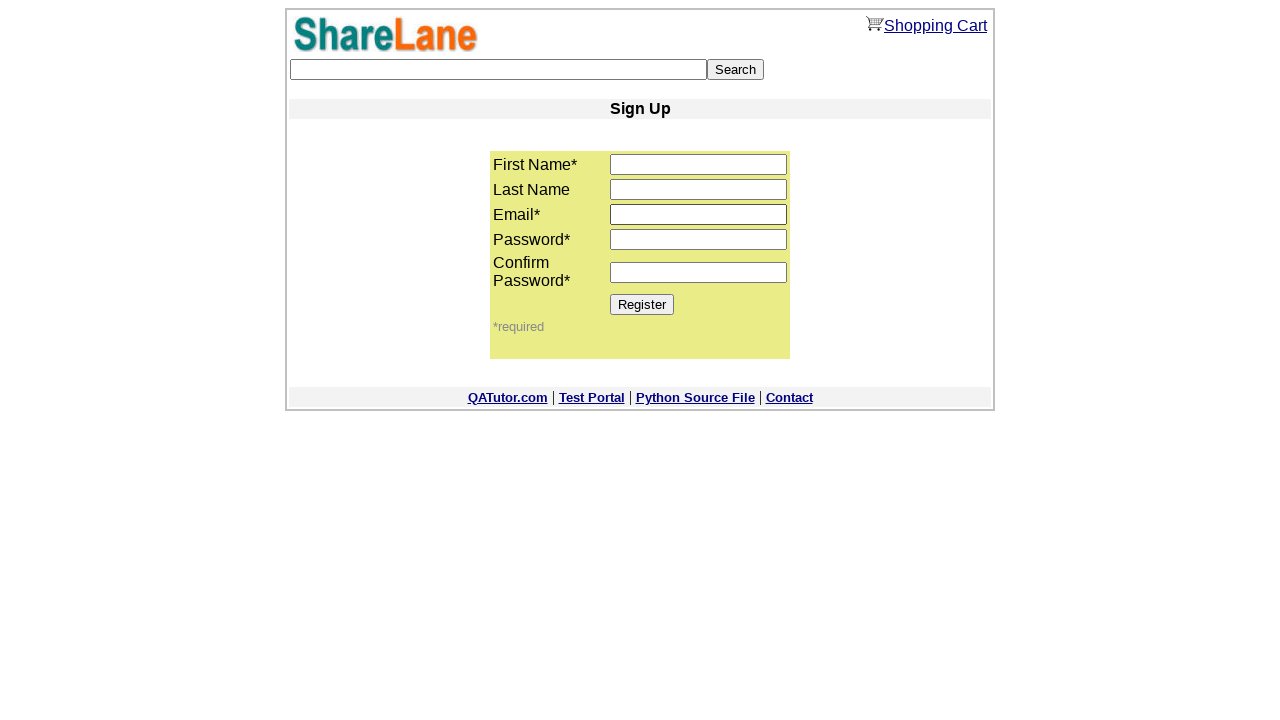